Tests right-click context menu interaction by right-clicking on an image and navigating through nested menu items to click on a final option

Starting URL: https://deluxe-menu.com/popup-mode-sample.html

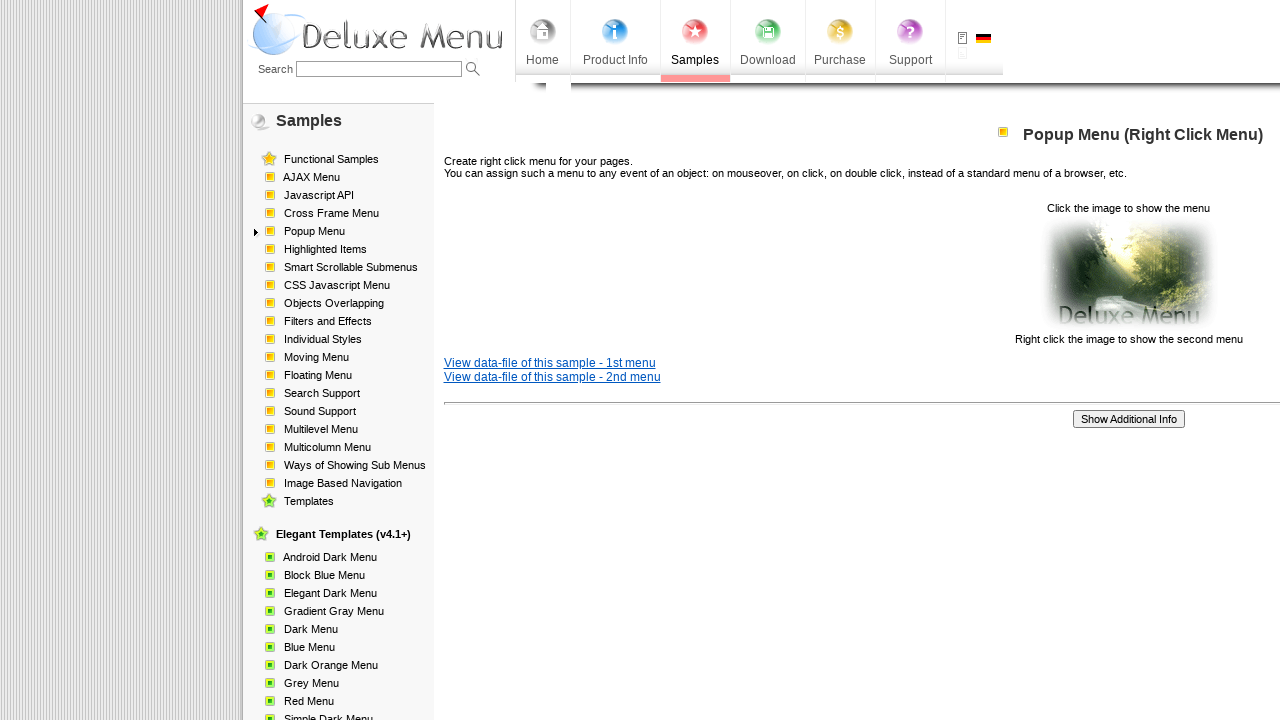

Located image element for right-click interaction
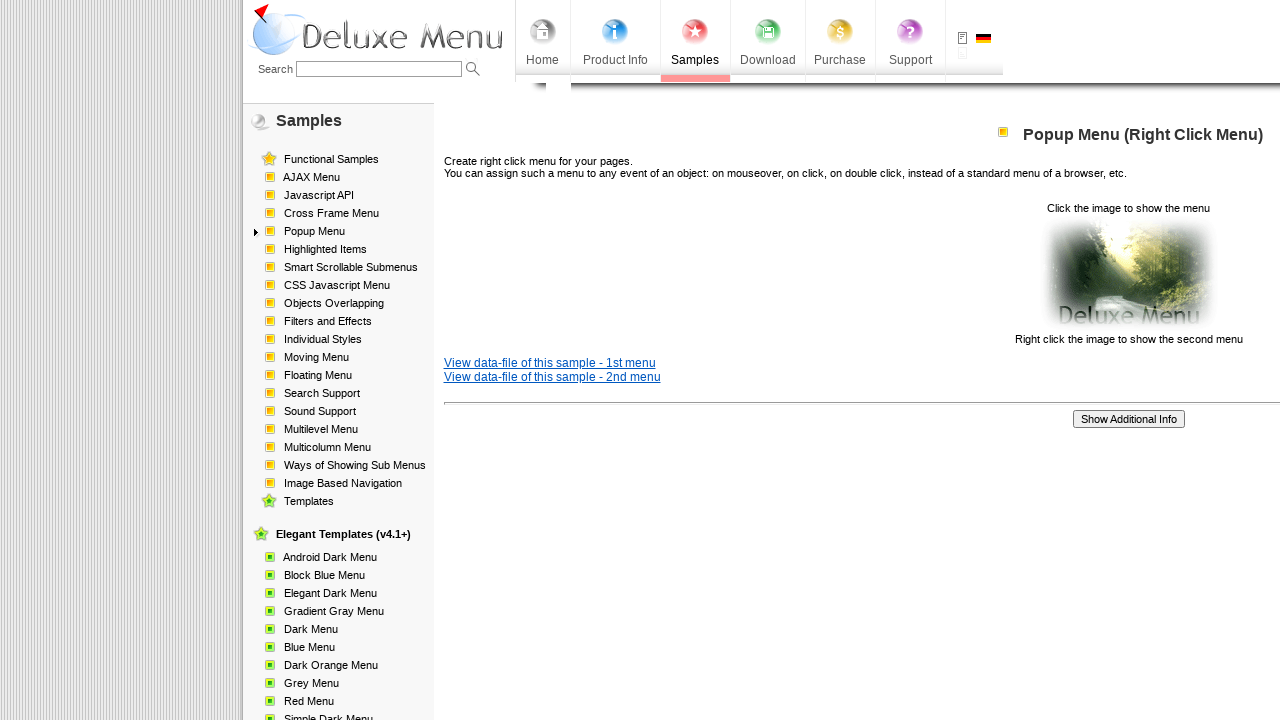

Right-clicked on image to open context menu at (1128, 274) on xpath=/html/body/div/table/tbody/tr/td[2]/div[2]/table[1]/tbody/tr/td[3]/p[2]/im
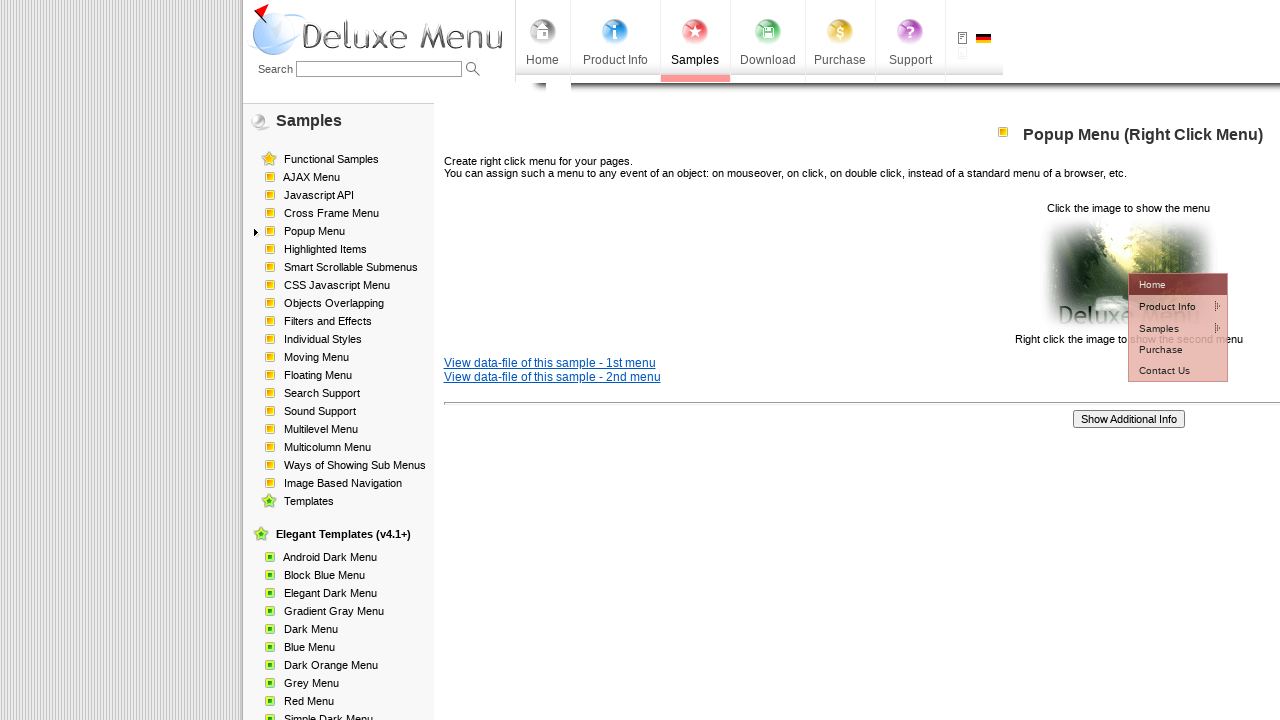

Waited for context menu to appear
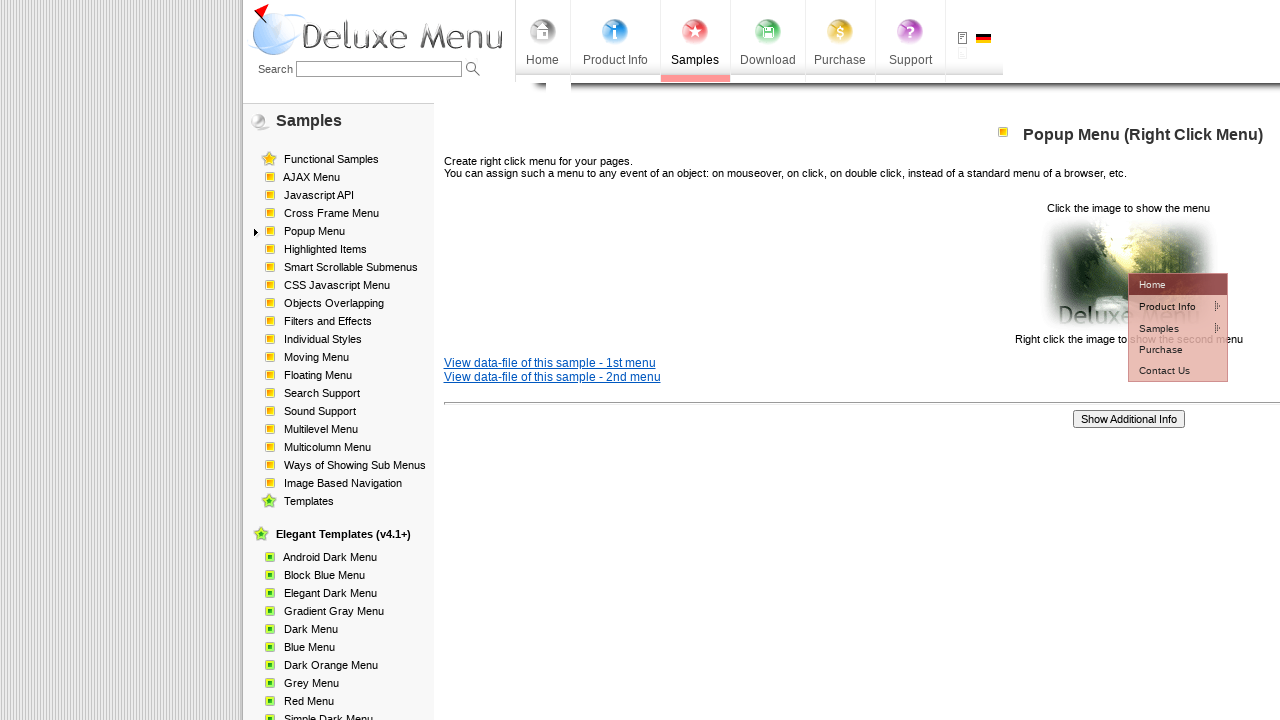

Hovered over 'Product Info' menu item at (1165, 306) on xpath=//*[@id='dm2m1i1tdT']
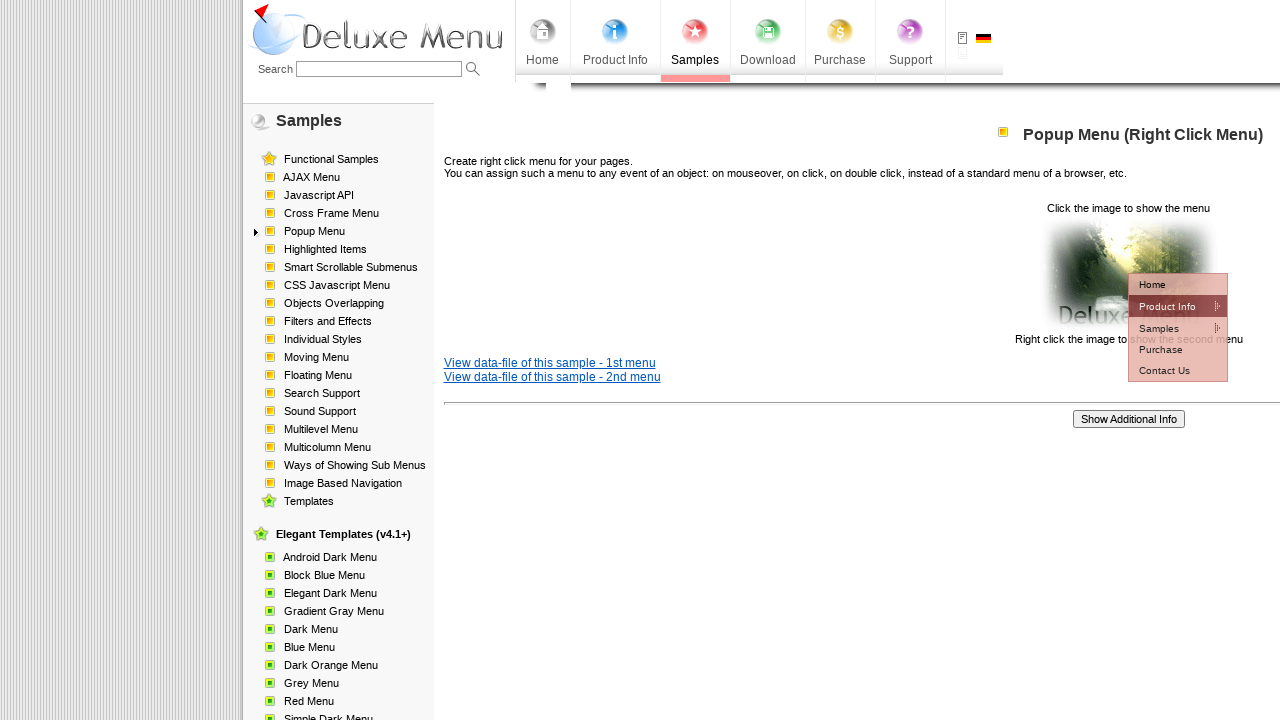

Waited for submenu to appear
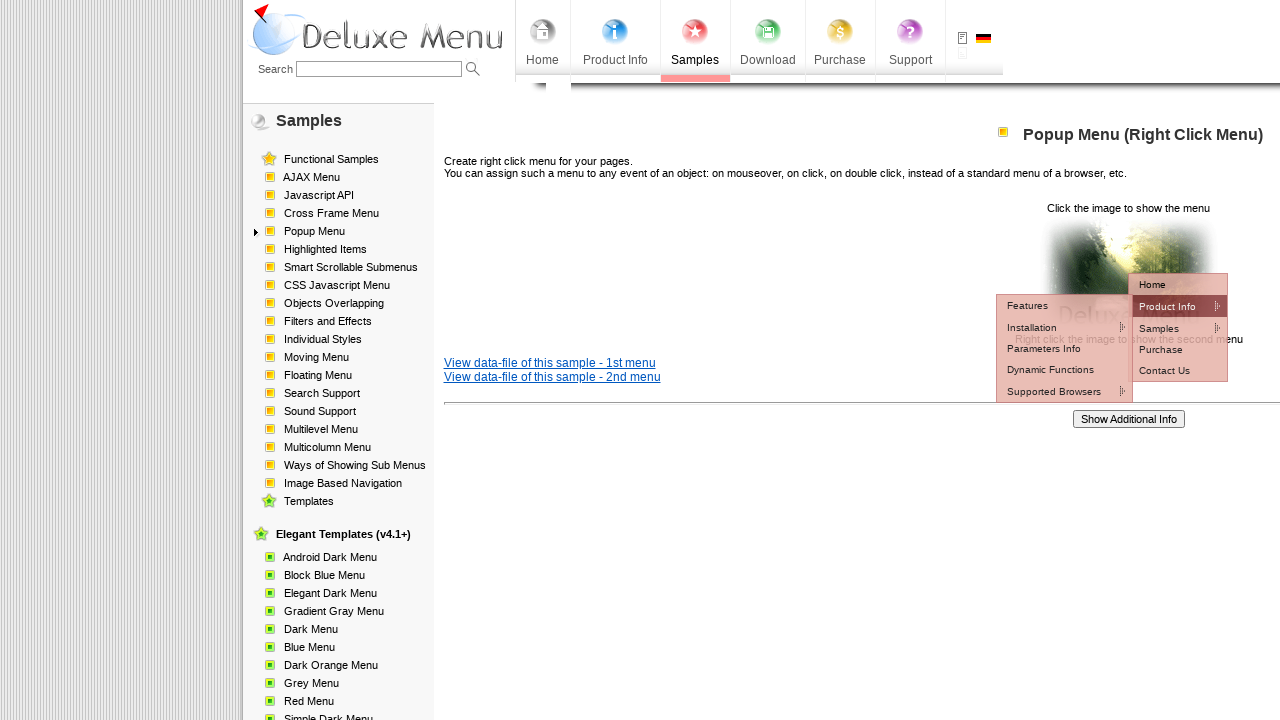

Hovered over 'Installation' submenu item at (1052, 327) on xpath=//*[@id='dm2m2i1tdT']
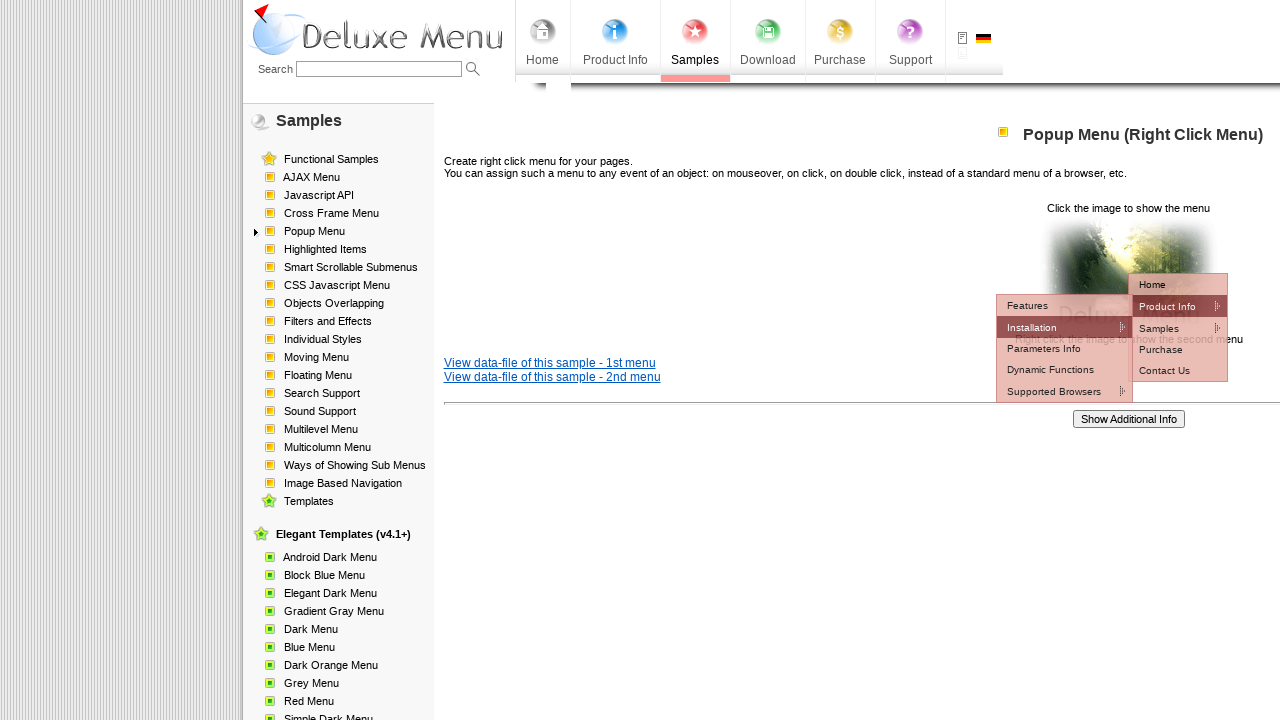

Clicked on 'How to Setup' menu item at (1178, 348) on xpath=//*[@id='dm2m3i1tdT']
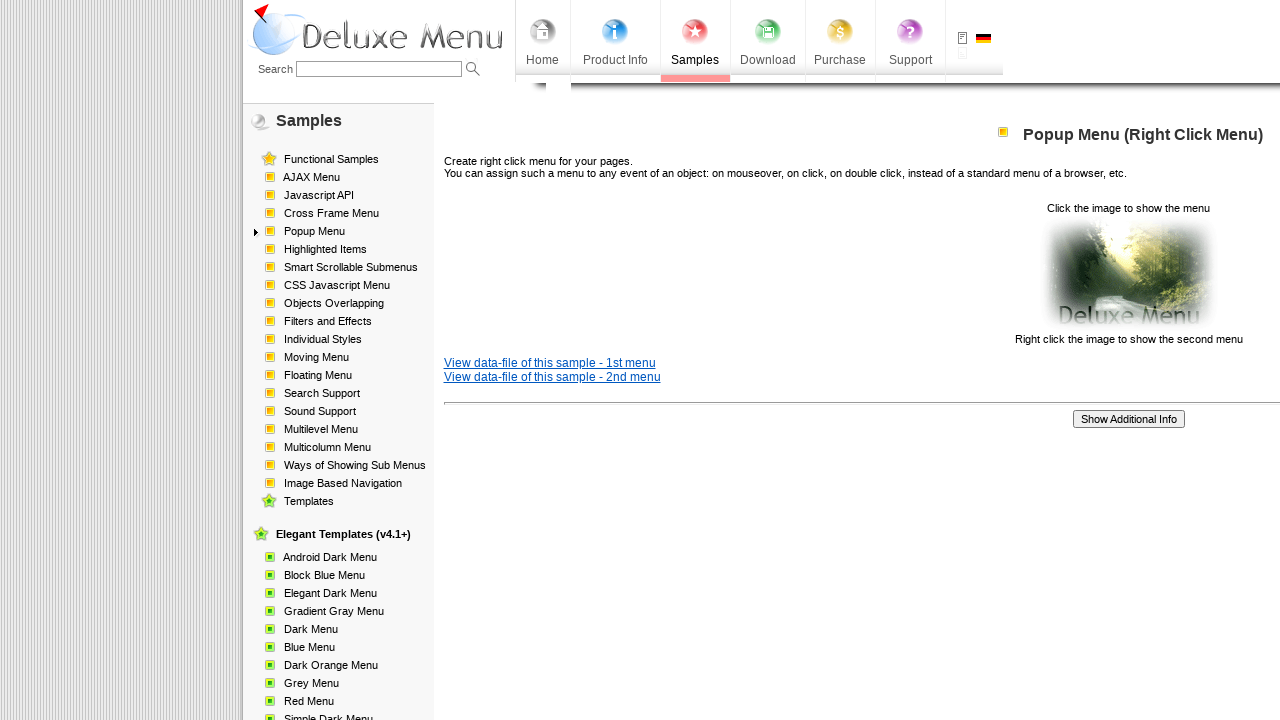

Waited for page to display result of menu selection
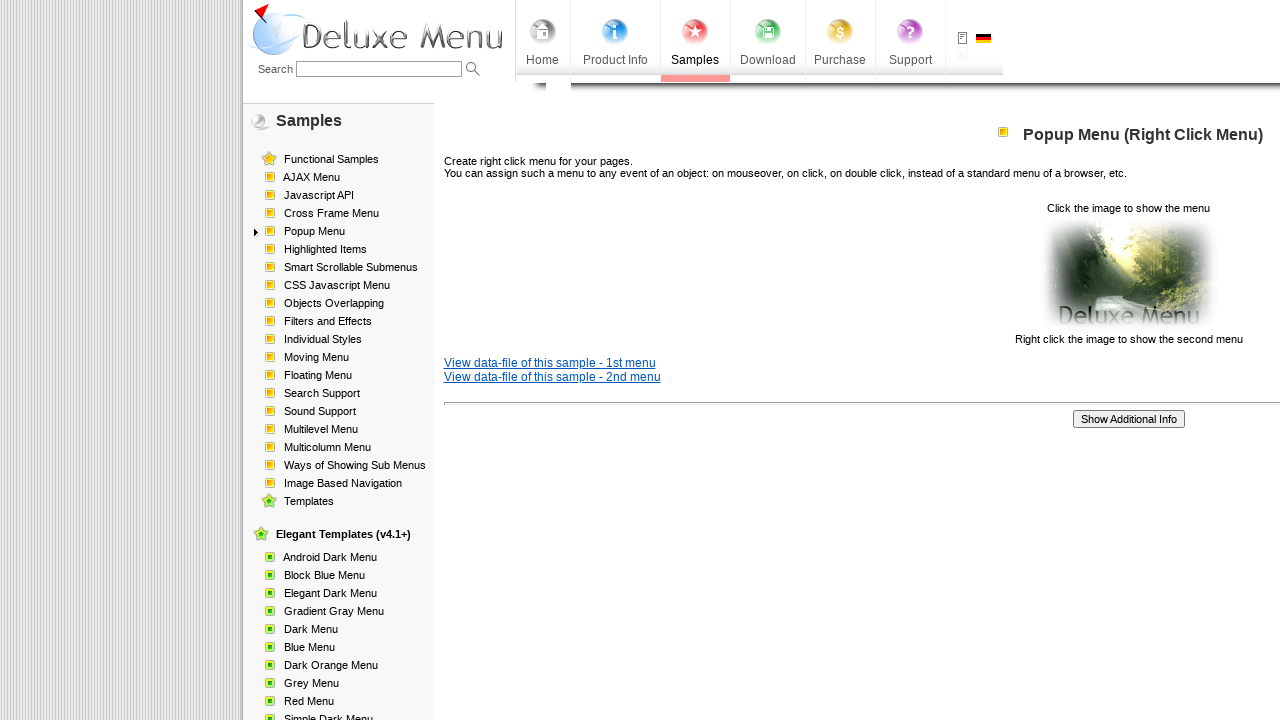

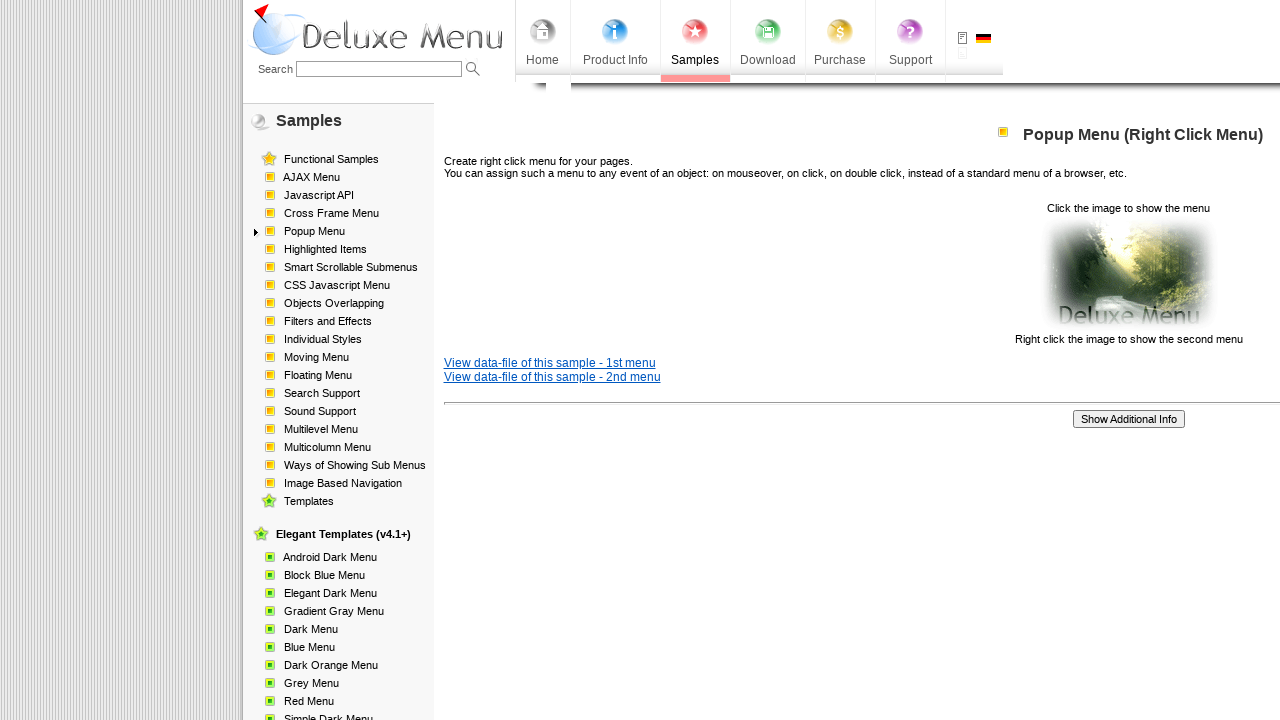